Tests a contact form by filling in name, email, phone, and address fields on a test automation practice website

Starting URL: https://testautomationpractice.blogspot.com/

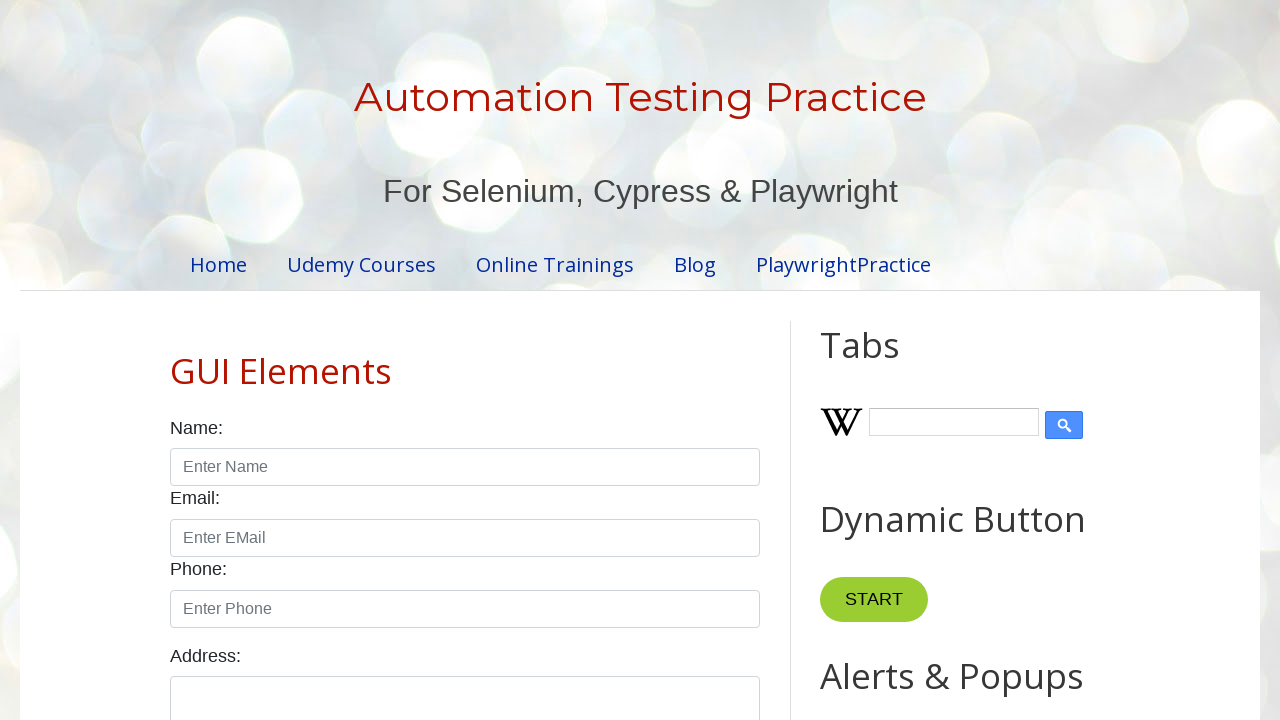

Filled name field with 'John Peterson' on input#name
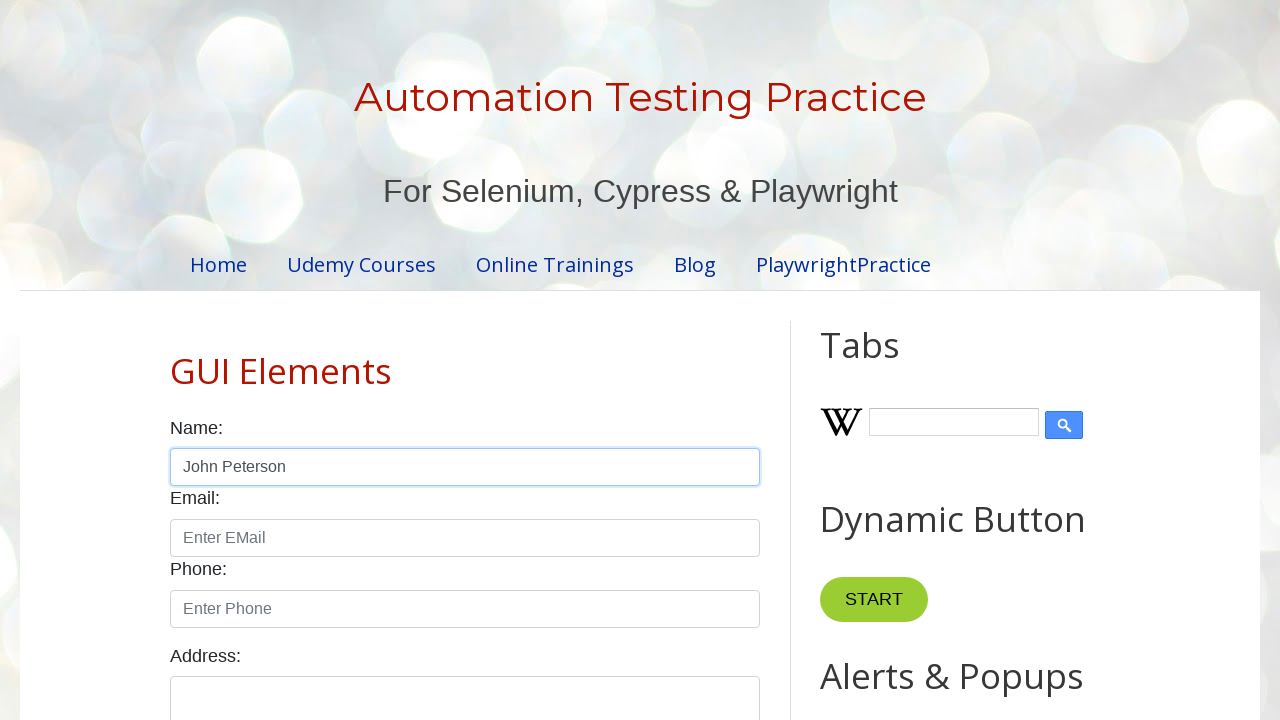

Filled email field with 'john.peterson@example.com' on input#email
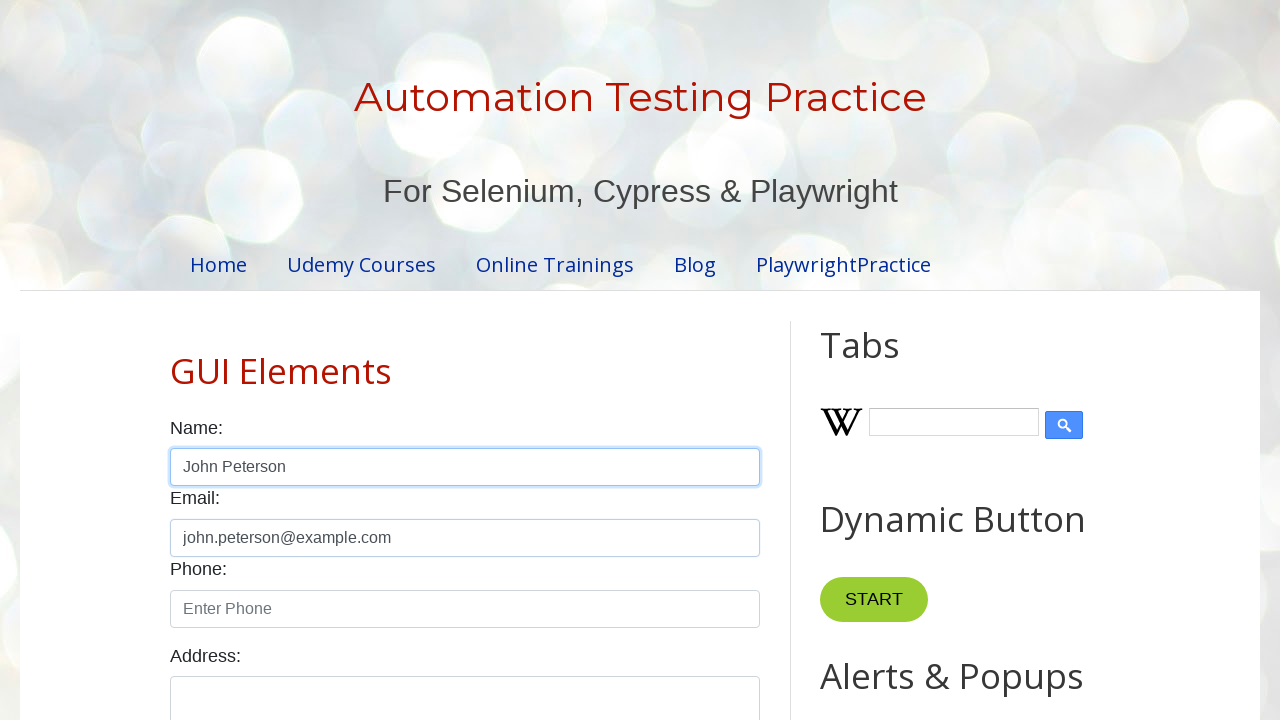

Filled phone field with '5551234567' on input#phone
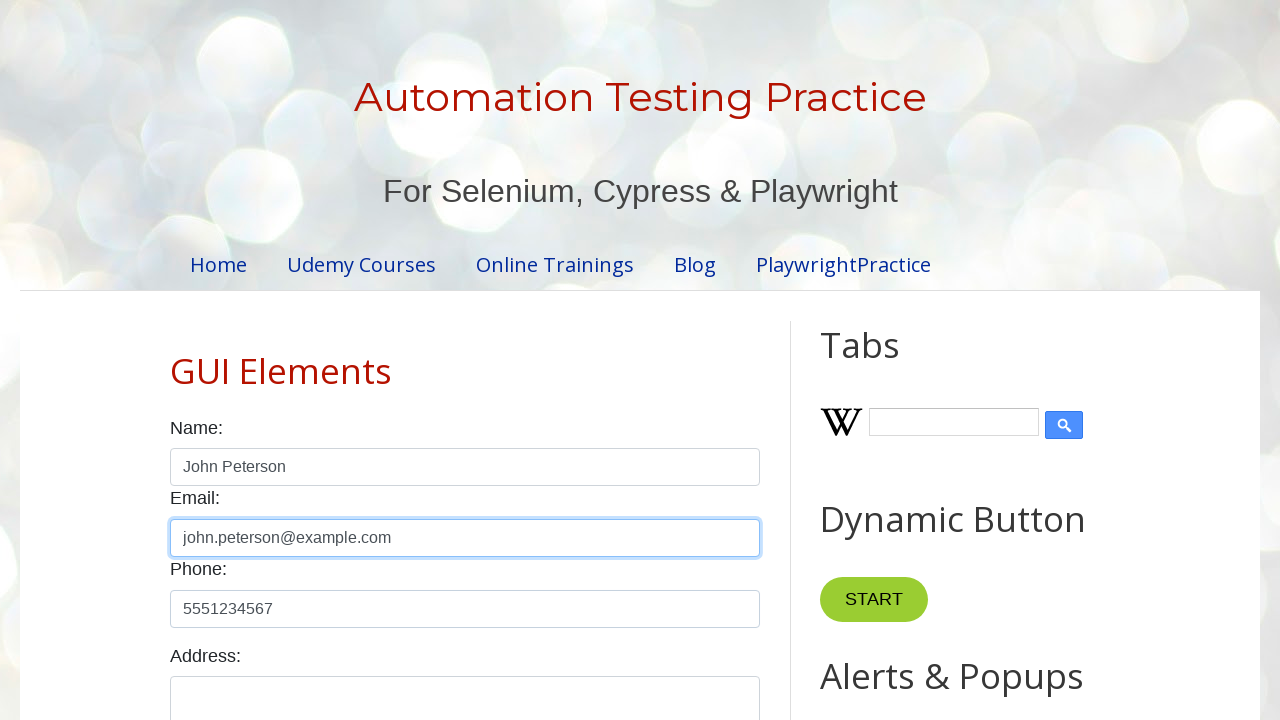

Filled address field with '123 Oak Street, Springfield, IL 62701' on textarea#textarea
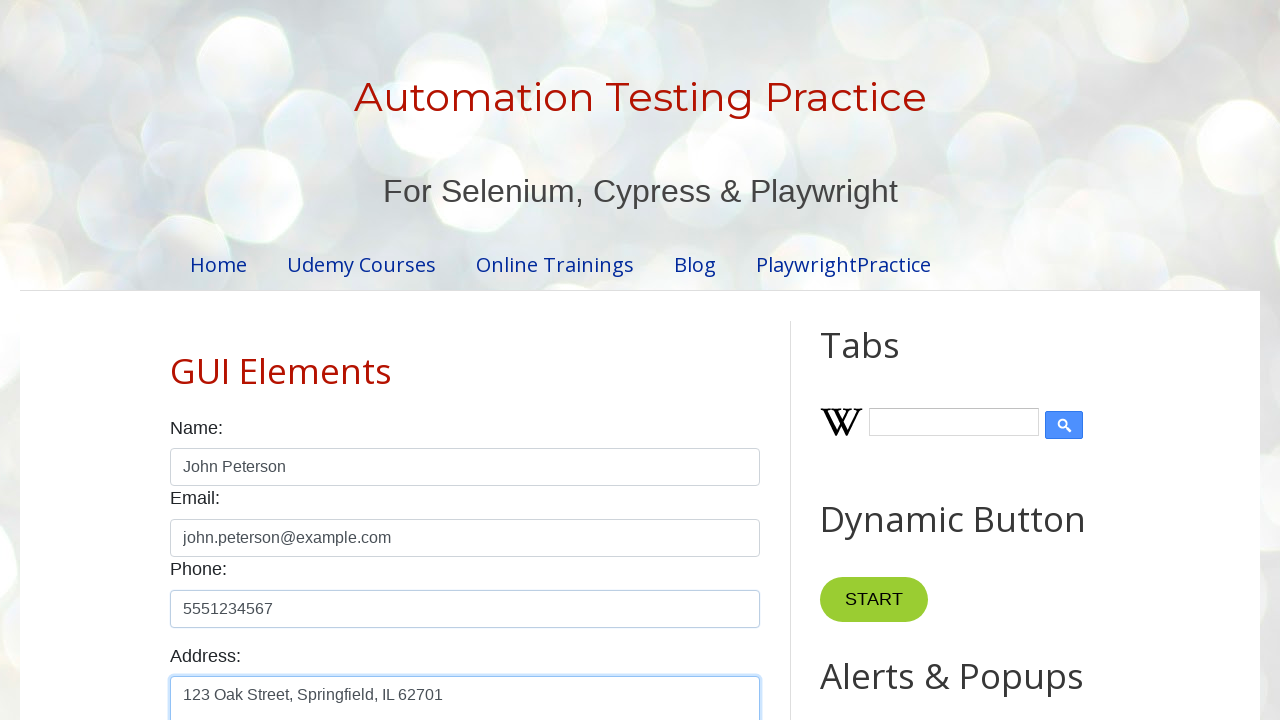

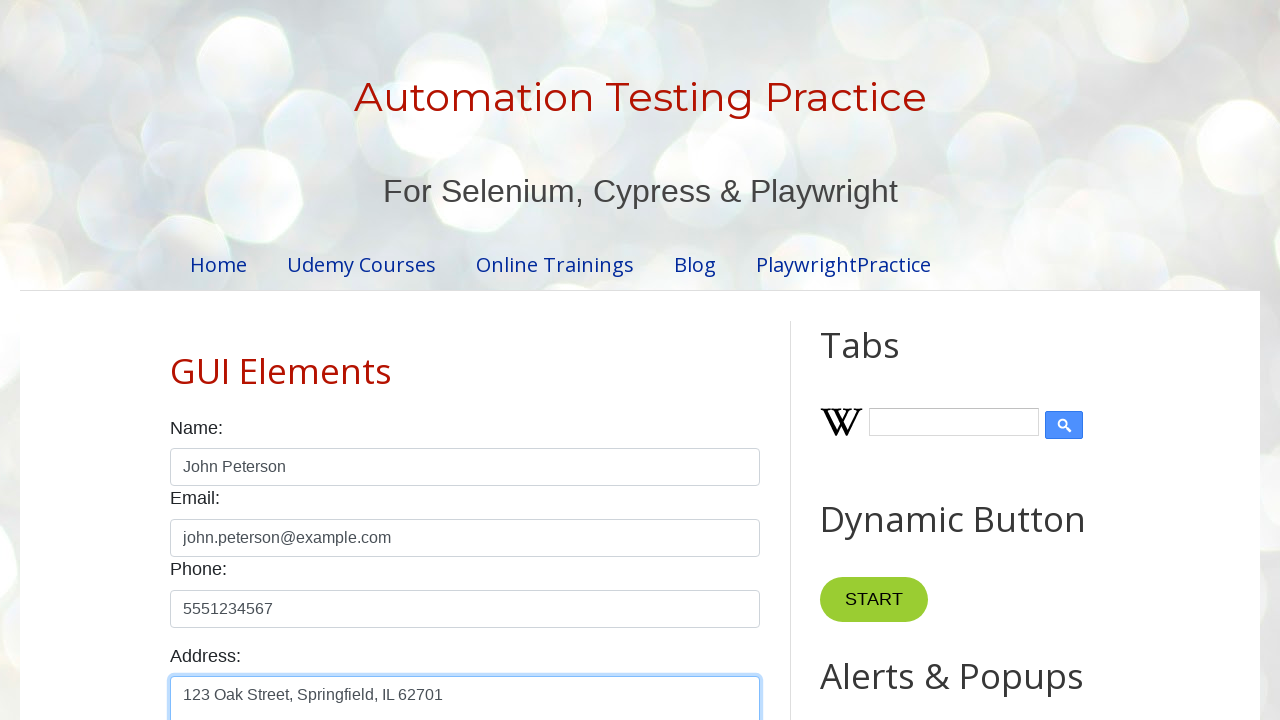